Tests dropdown selection using JavaScript to set the select element's value directly

Starting URL: https://www.bstackdemo.com/

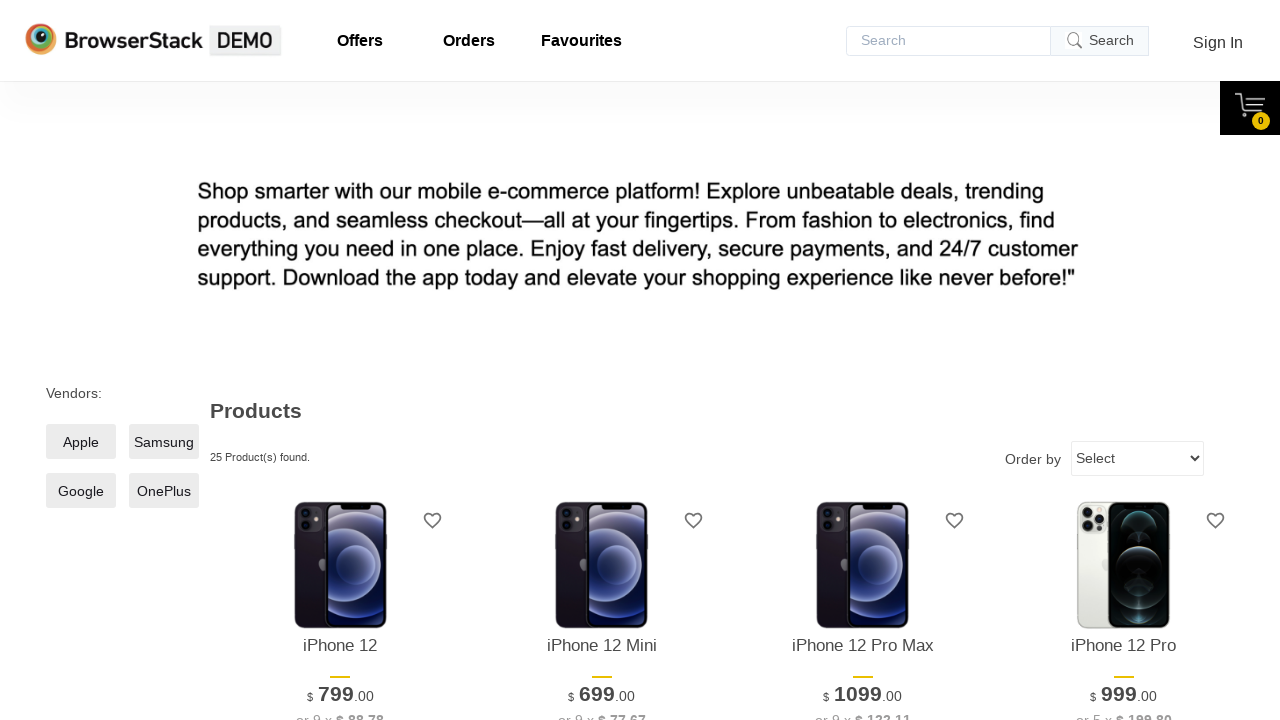

Used JavaScript executor to set dropdown value to 'highestprice'
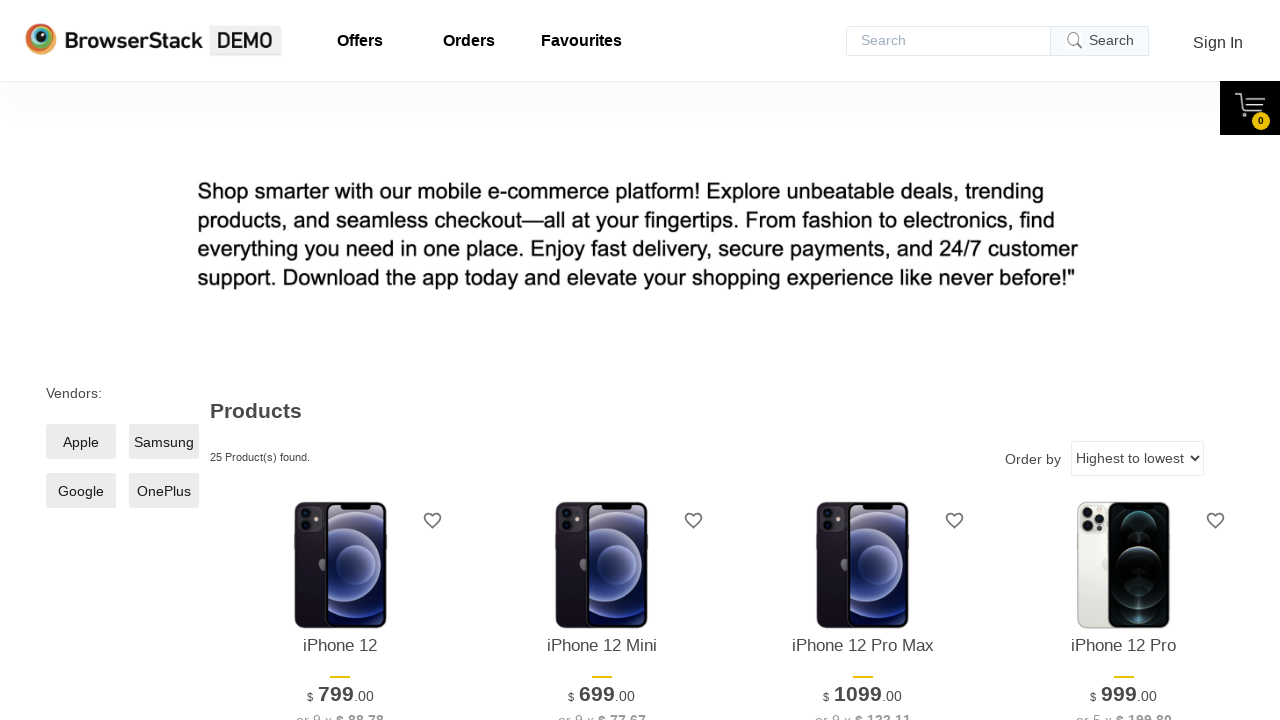

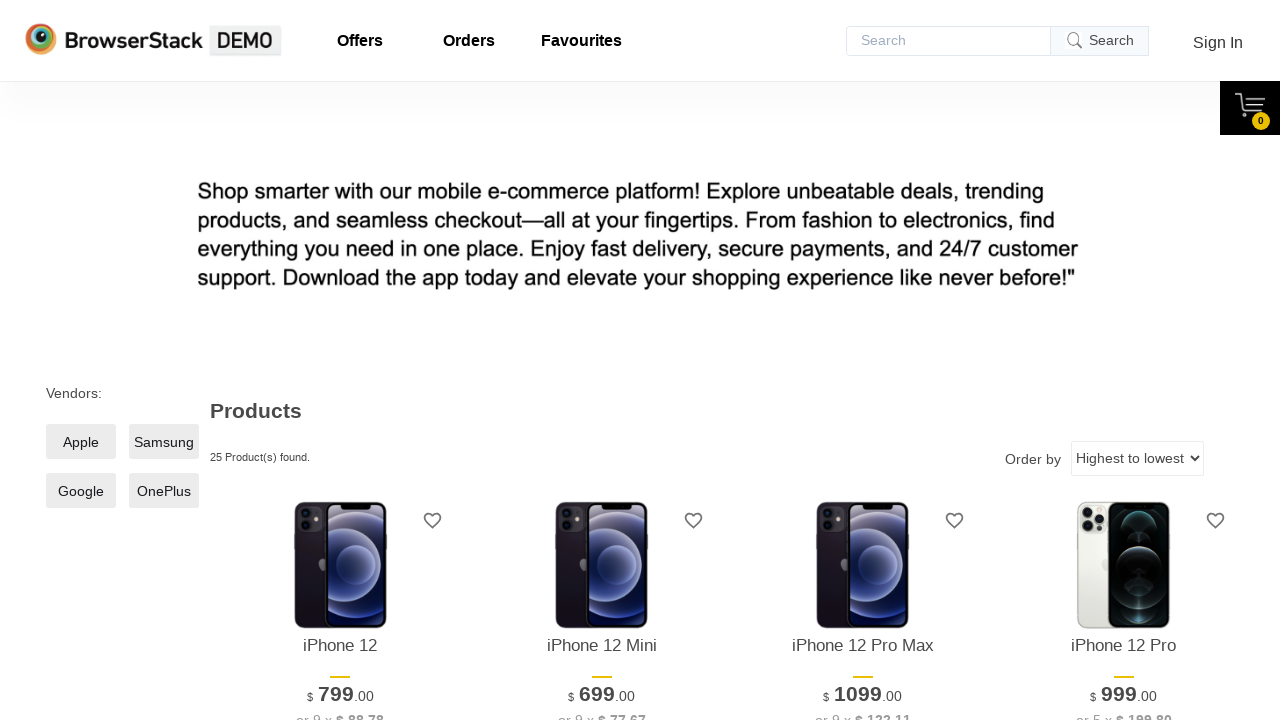